Tests checkbox functionality on a form by selecting specific checkboxes and verifying their states

Starting URL: https://testotomasyonu.com/form

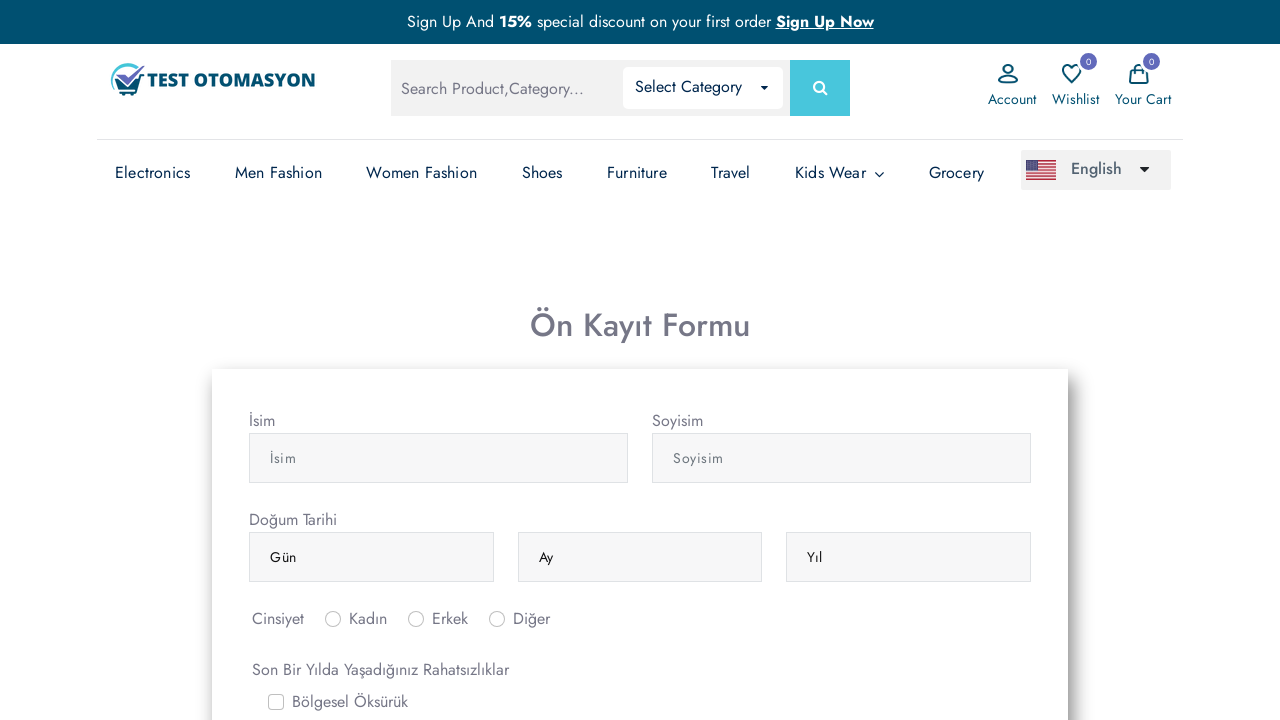

Scrolled down to make checkboxes visible
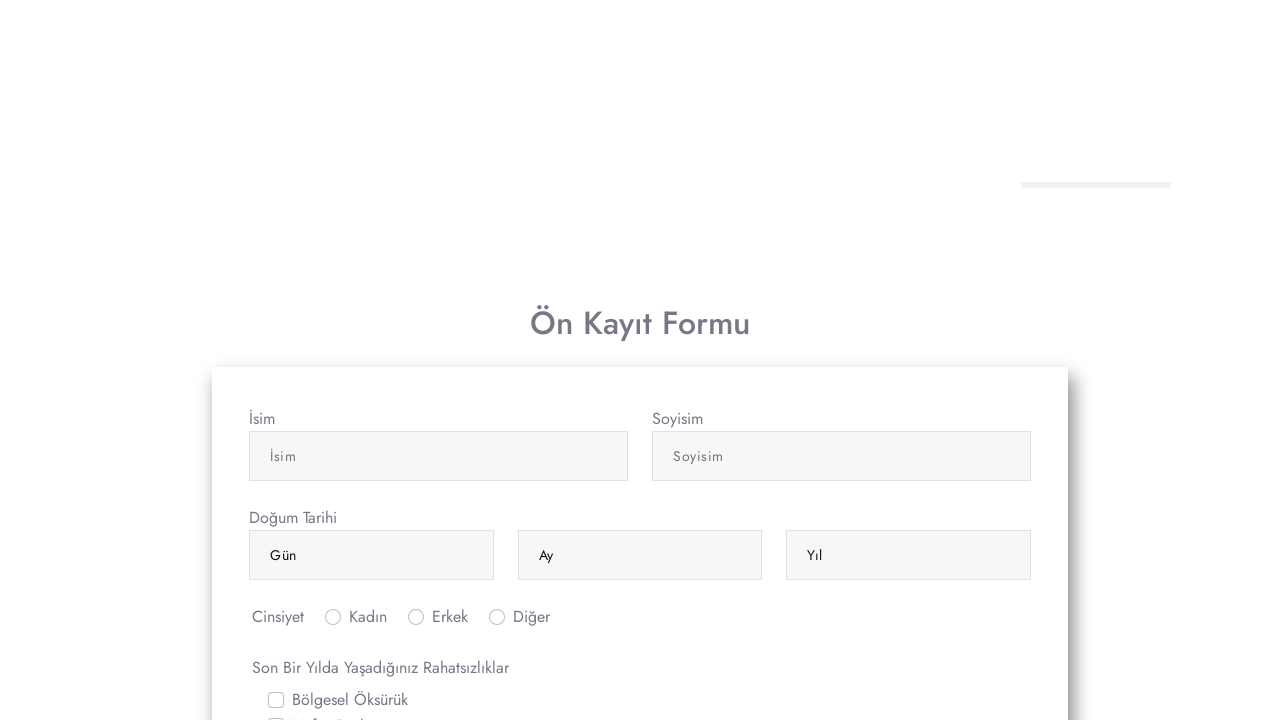

Selected Carpinti checkbox (#gridCheck4) at (276, 150) on #gridCheck4
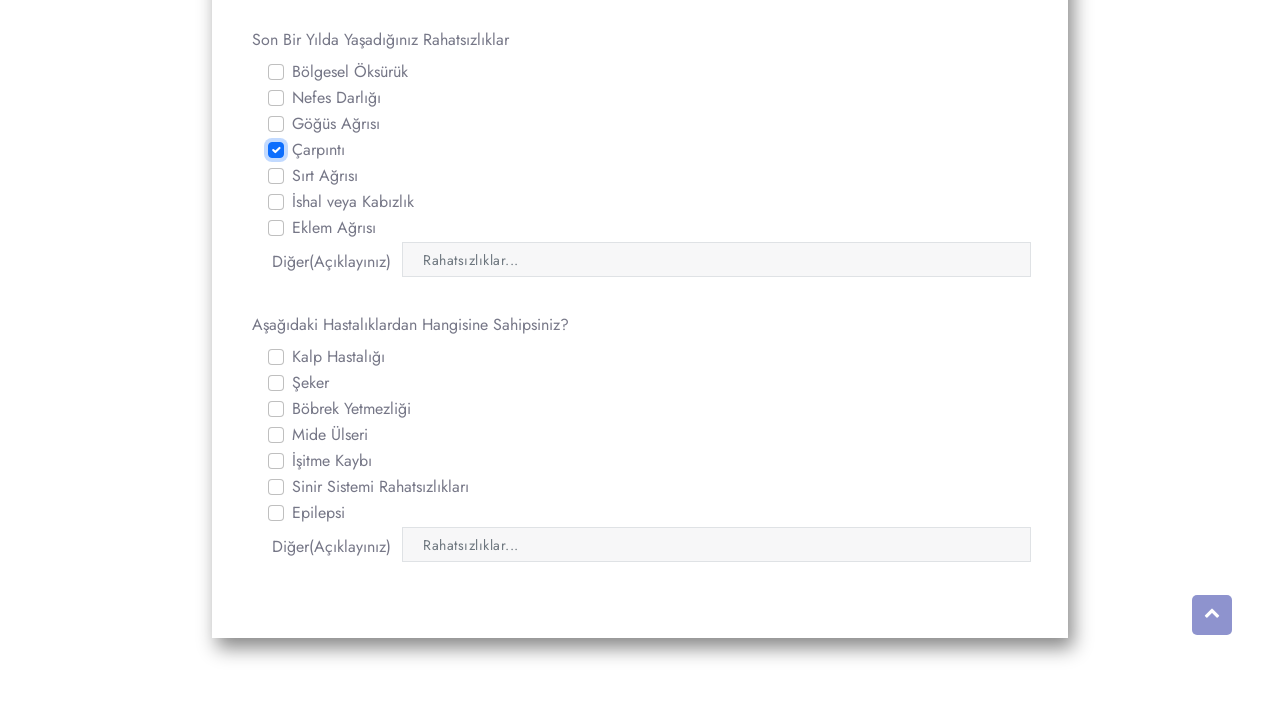

Selected Sirt Agrisi checkbox (#gridCheck5) at (276, 176) on #gridCheck5
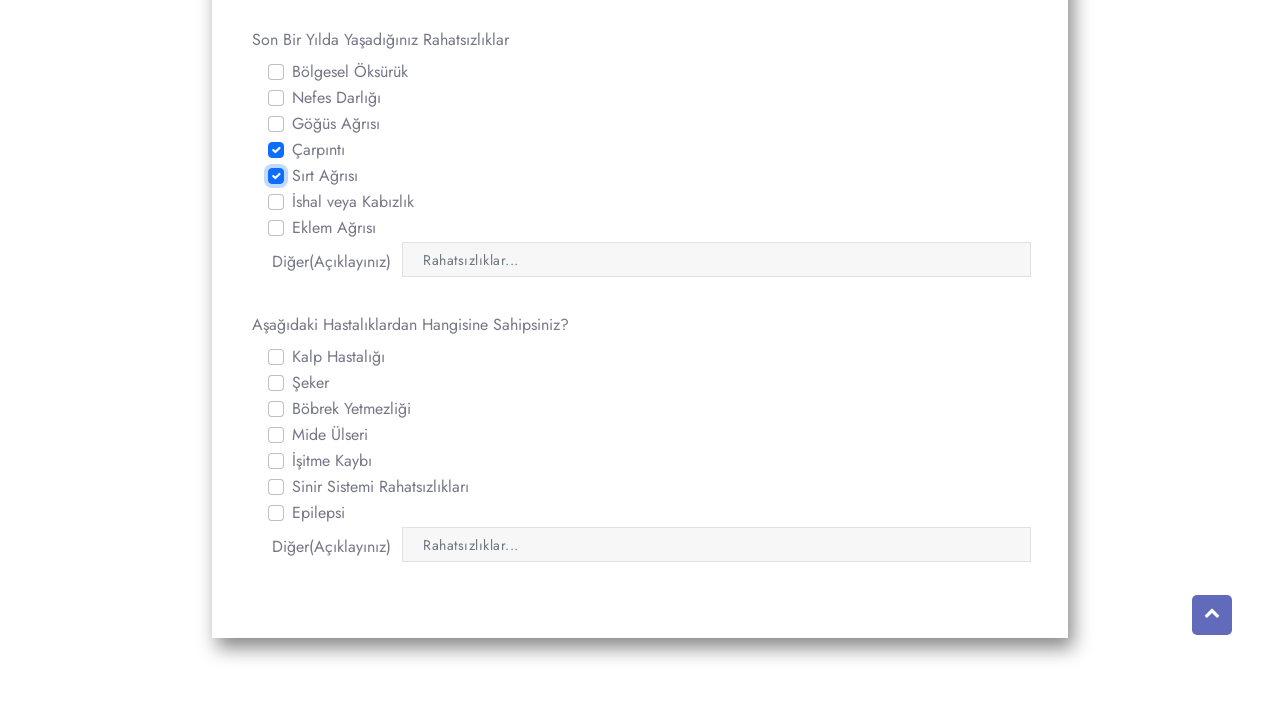

Verified Sirt Agrisi checkbox is checked
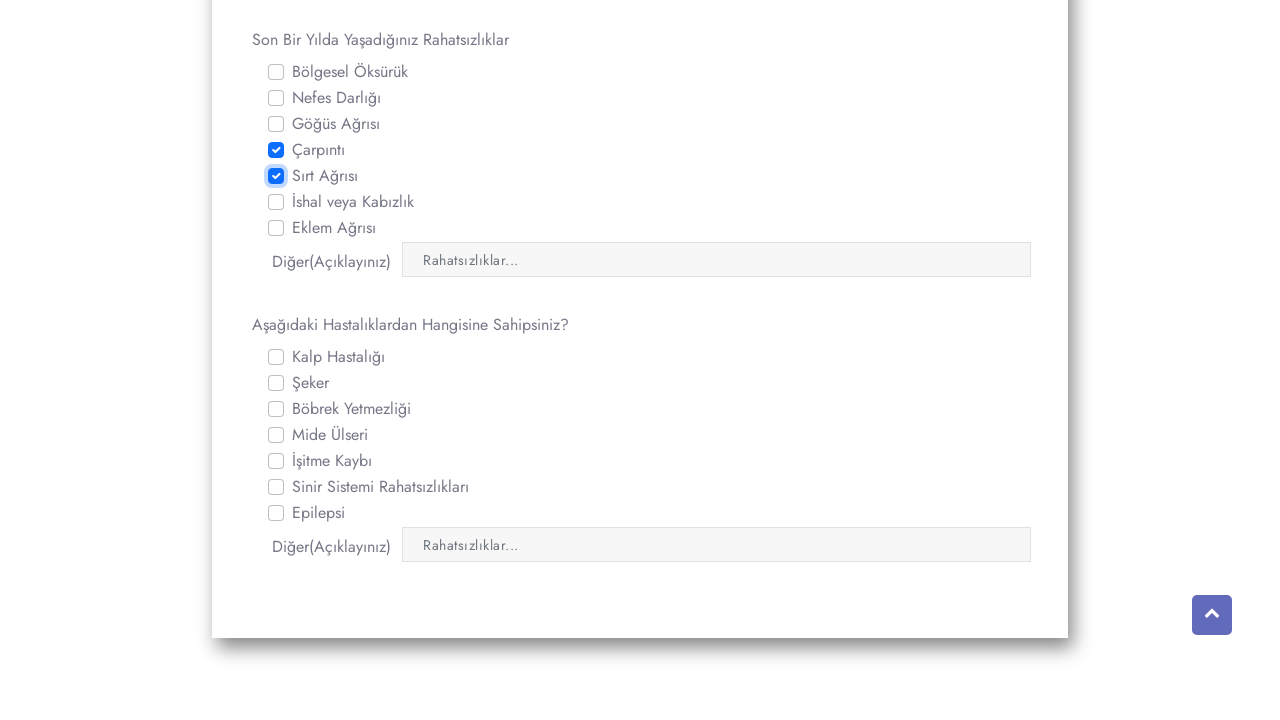

Verified Carpinti checkbox is checked
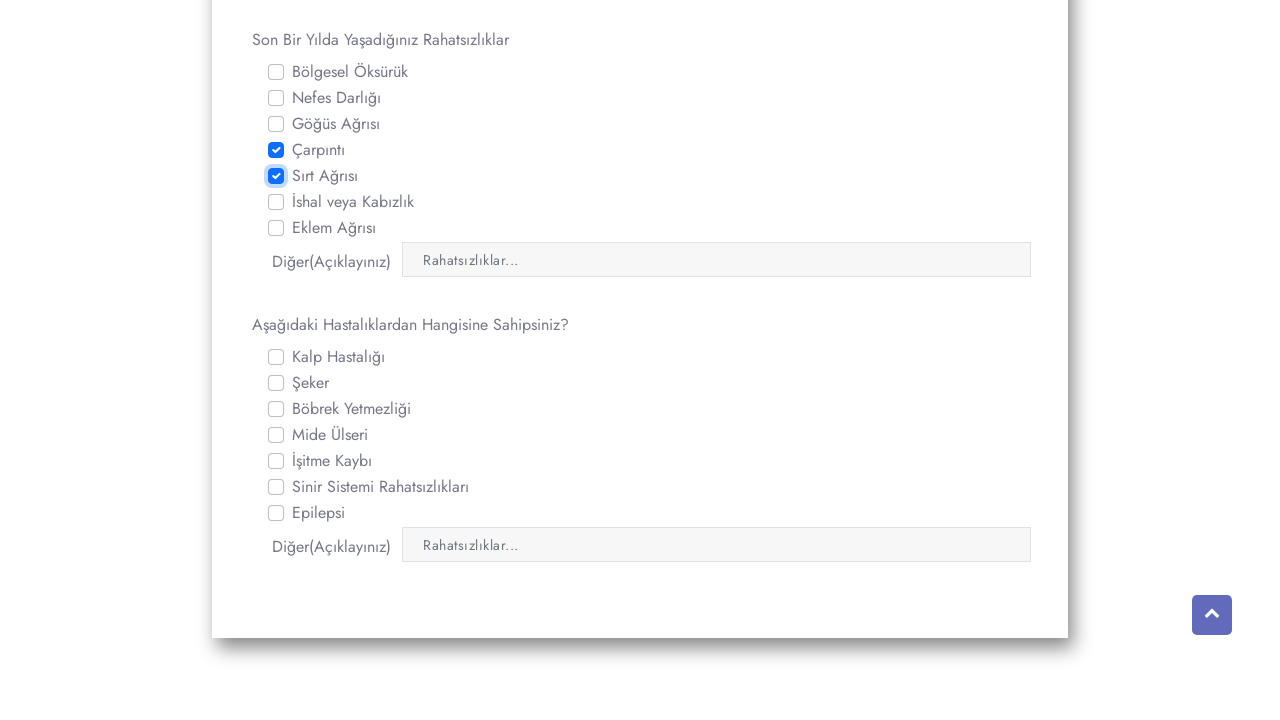

Verified Seker checkbox is not checked
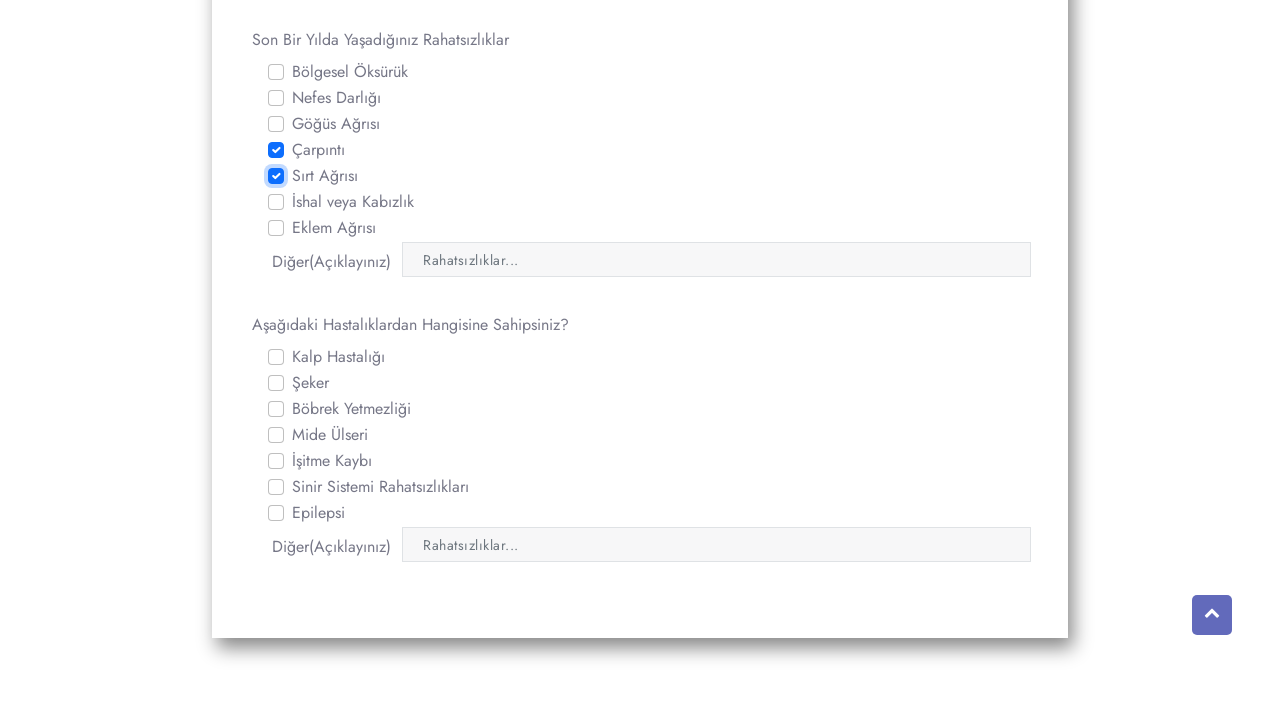

Verified Epilepsi checkbox is not checked
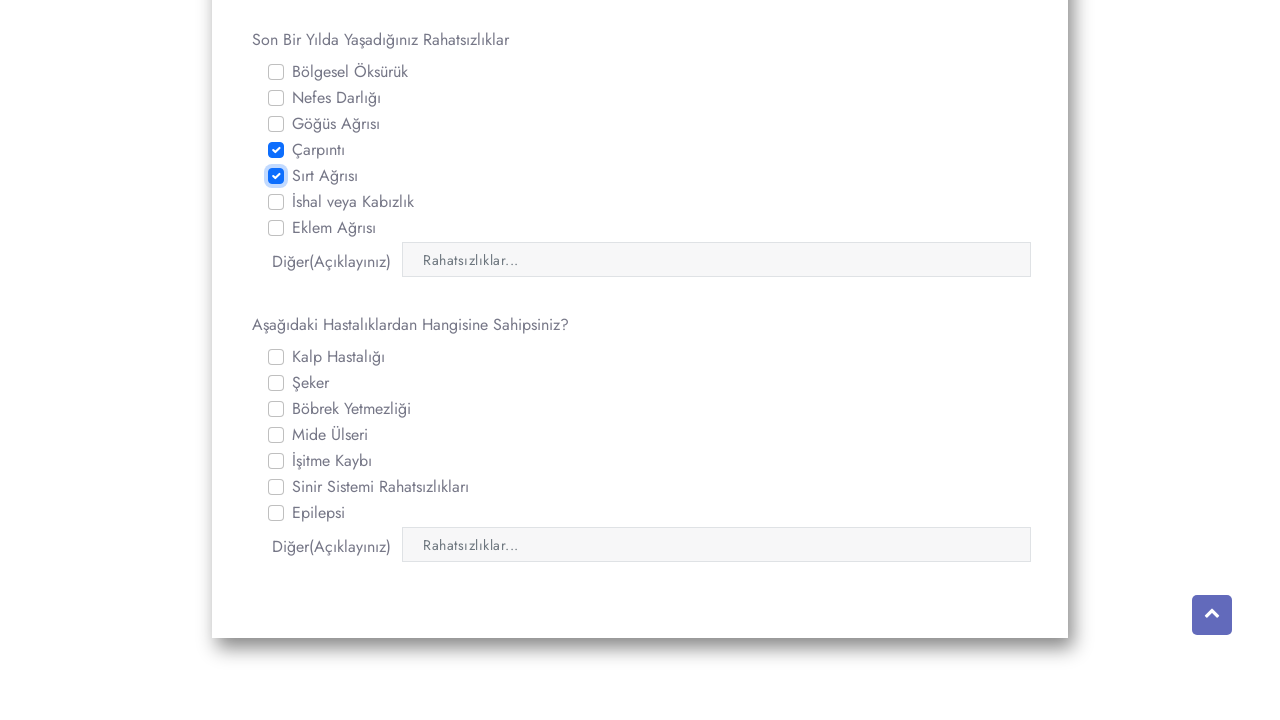

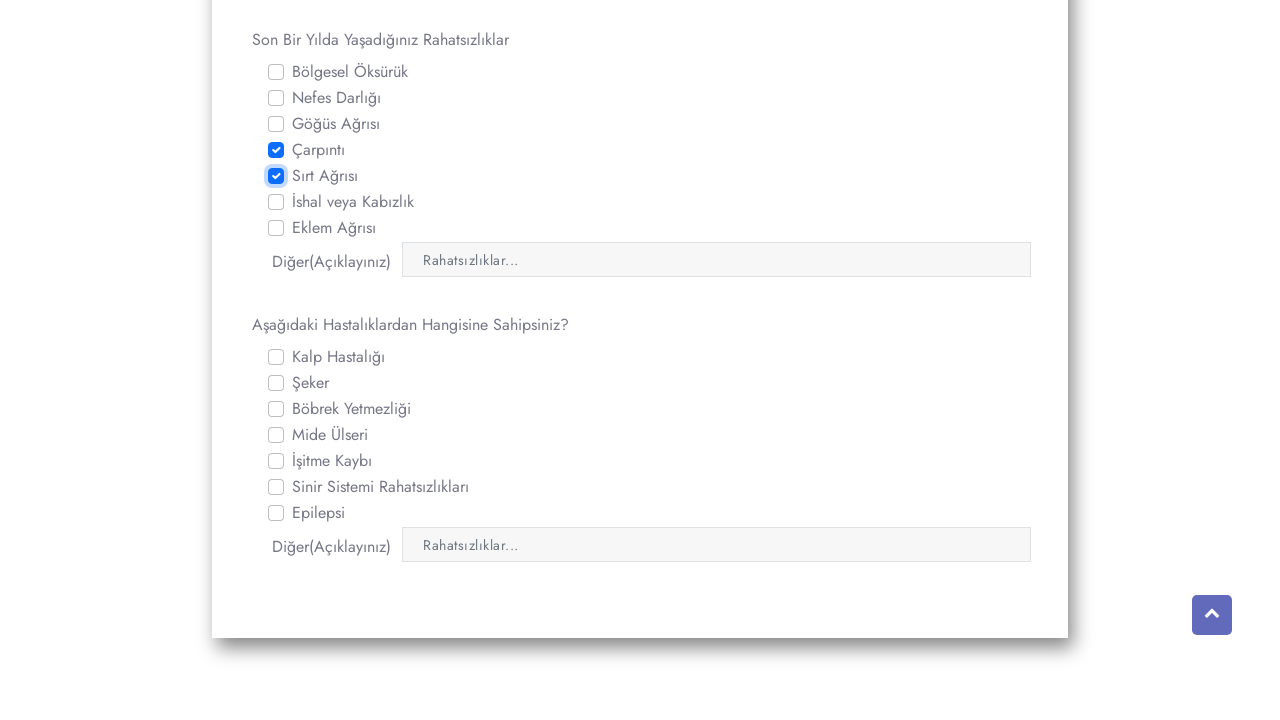